Tests filling out an Army recruitment form with personal information including email, name, phone, date of birth, zip code, and checking consent checkboxes.

Starting URL: https://www.goarmy.com/info?iom=CKXG-XX_LAP_Exhibit_2897052_C04_NA_ROTC

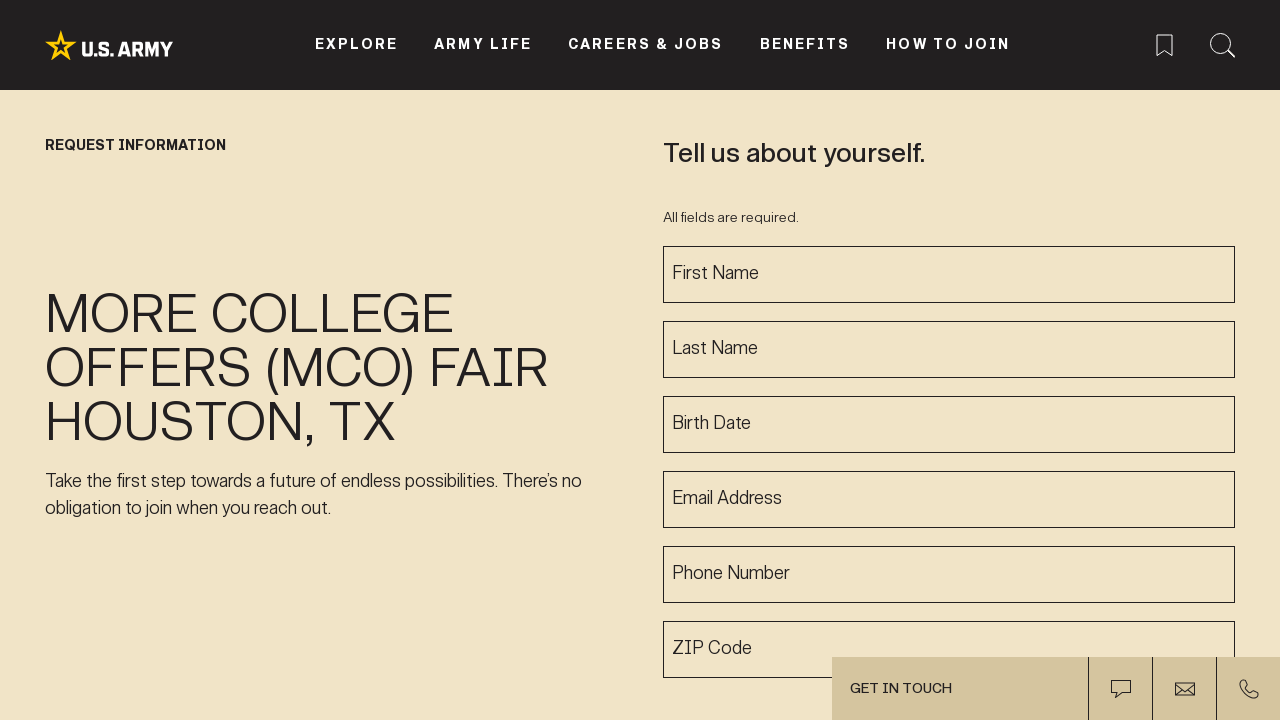

Waited for page to reach networkidle state
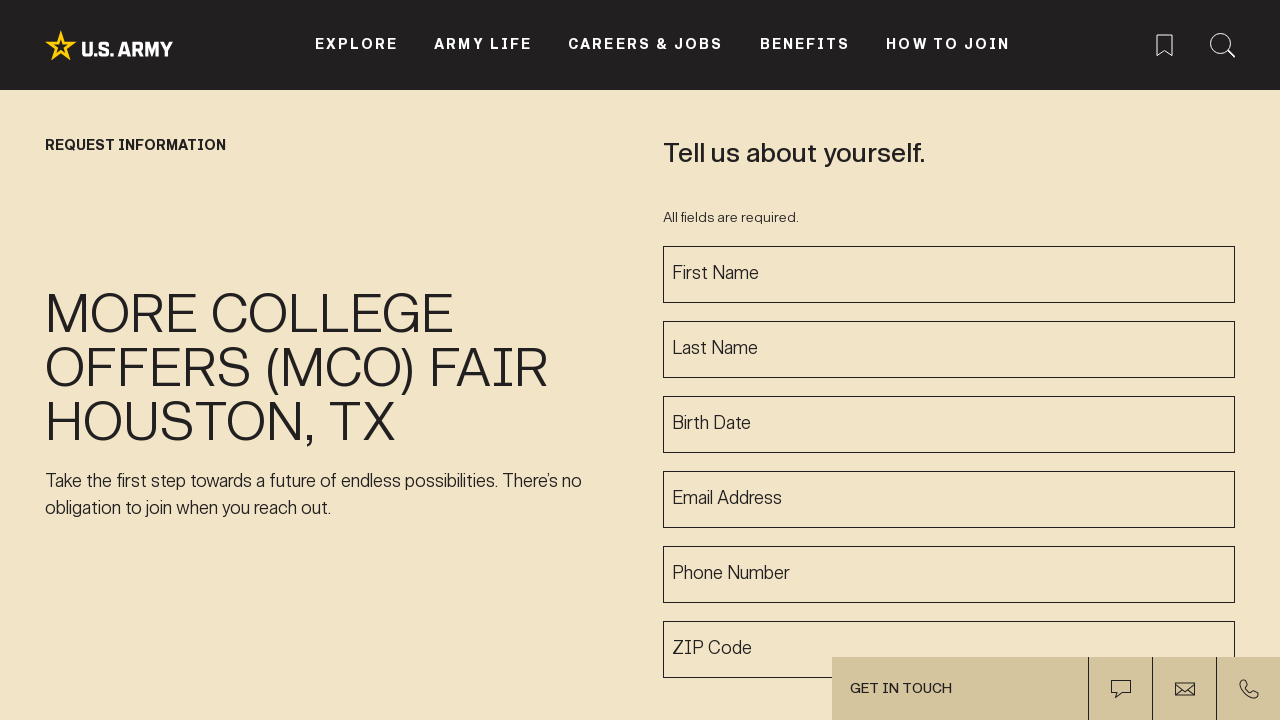

Filled email field with marcus.johnson@example.com on input[id*="email" i]
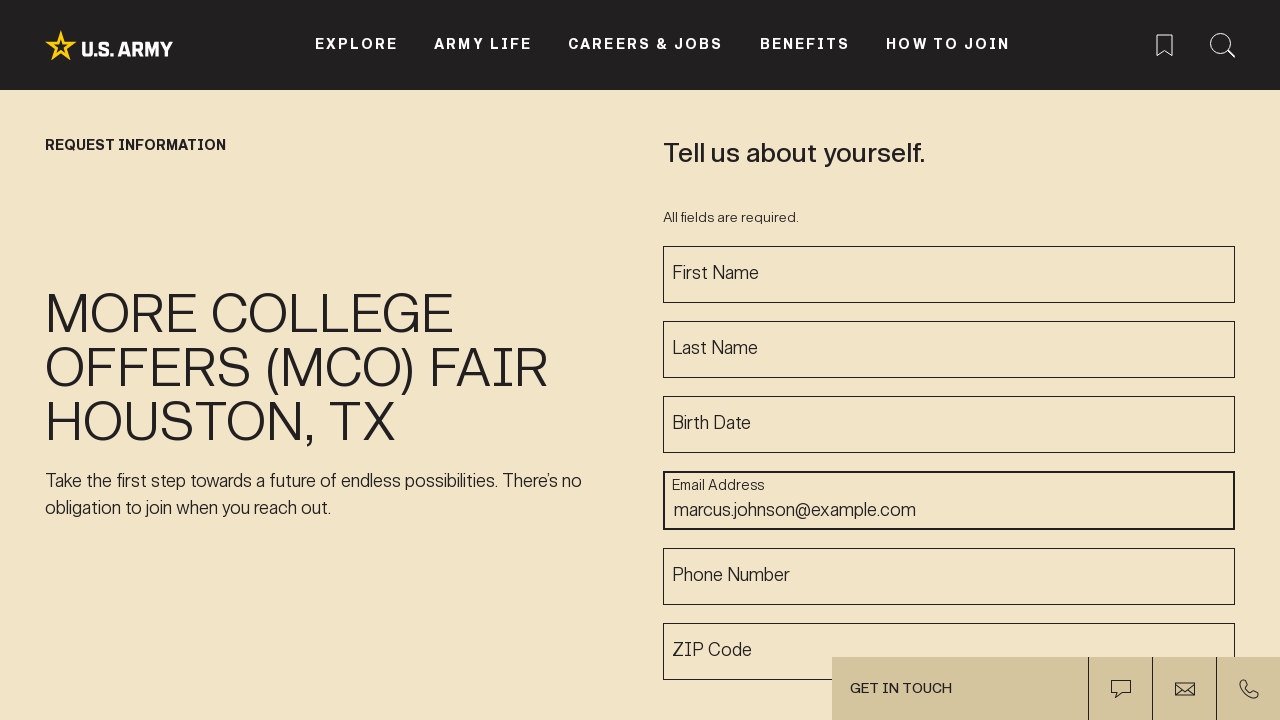

Filled first name field with Marcus on input[id*="first" i]
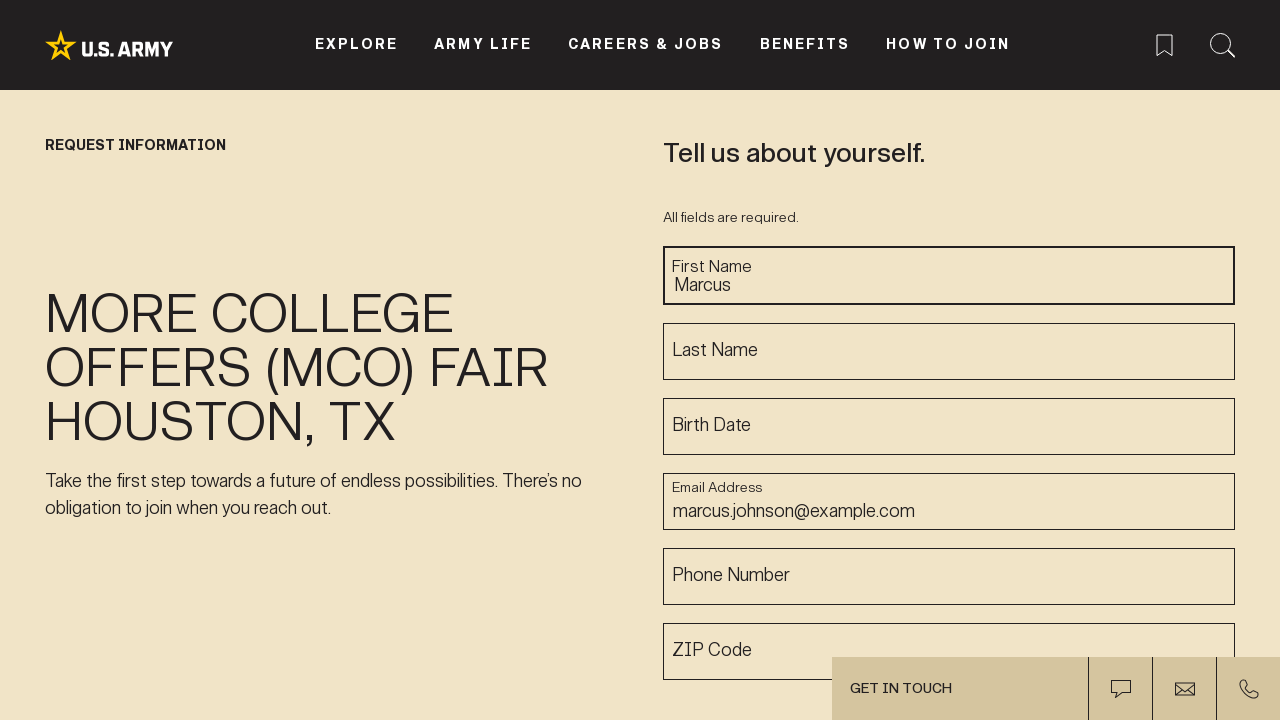

Filled last name field with Johnson on input[id*="last" i]
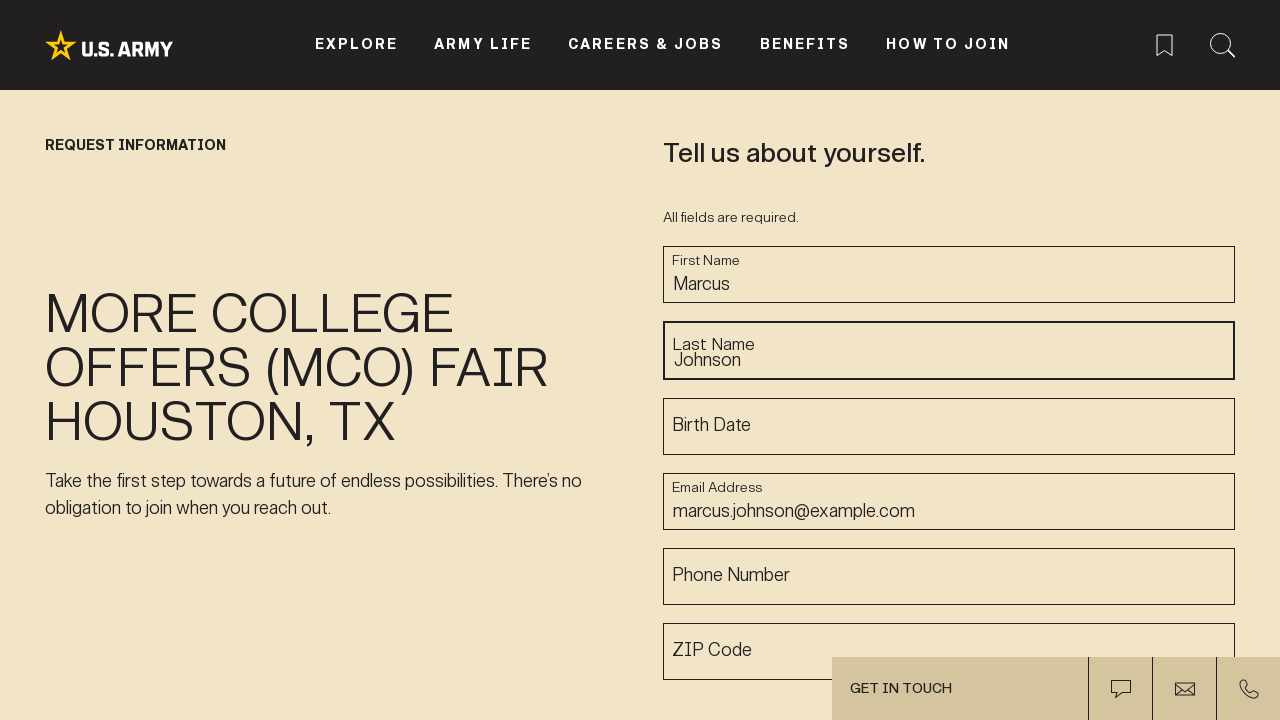

Filled phone number field with 5558729431 on input[id*="phone" i]
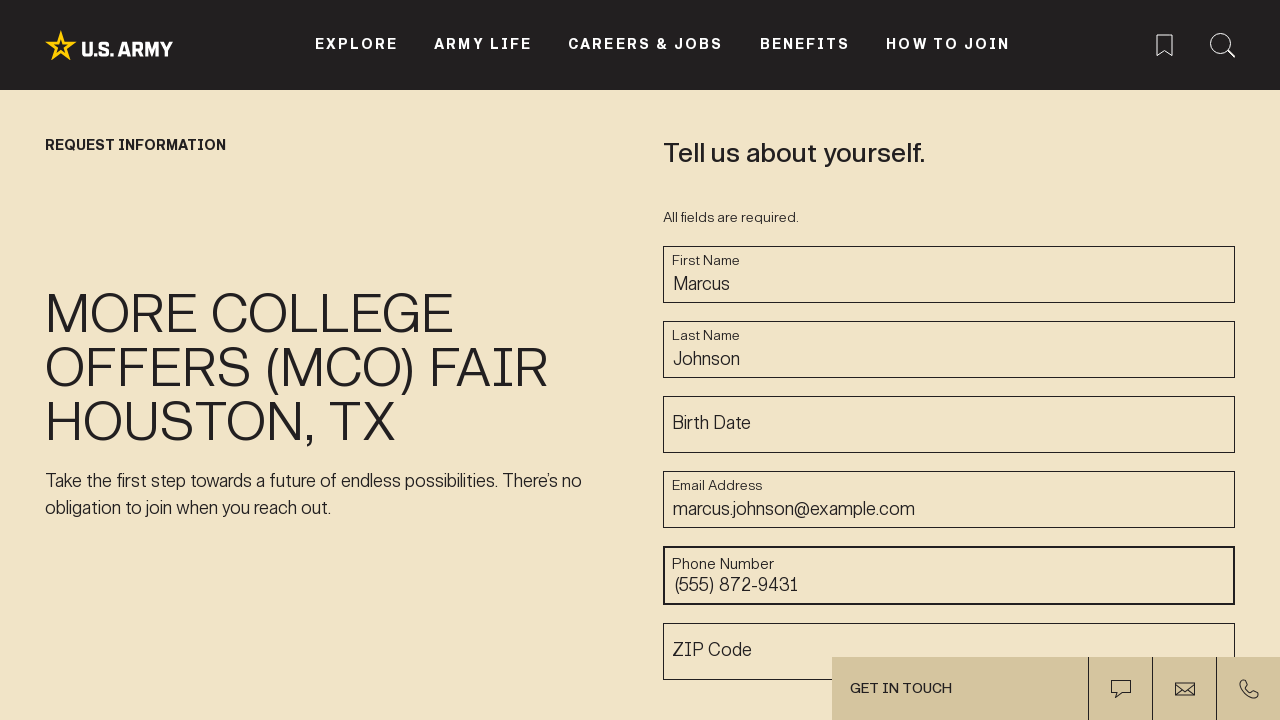

Filled date of birth field with 03/22/1998 on input[id*="dob" i]
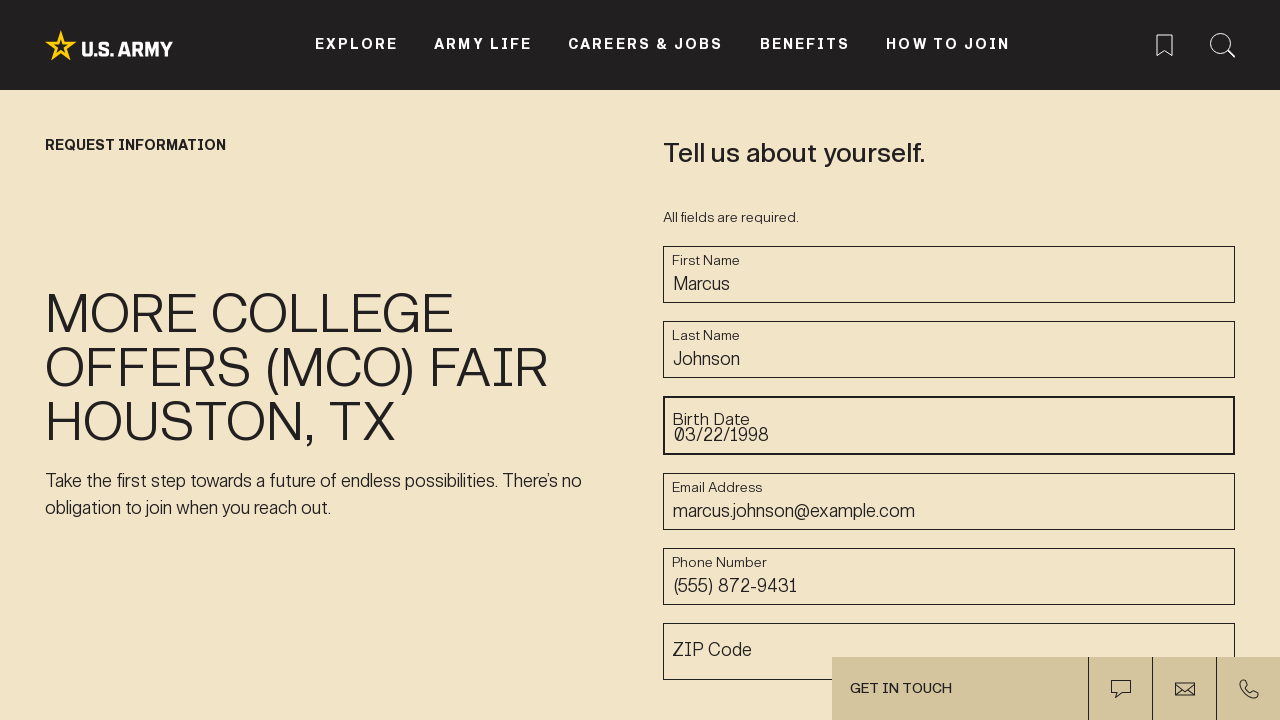

Filled ZIP code field with 75201 on input[id*="zip" i]
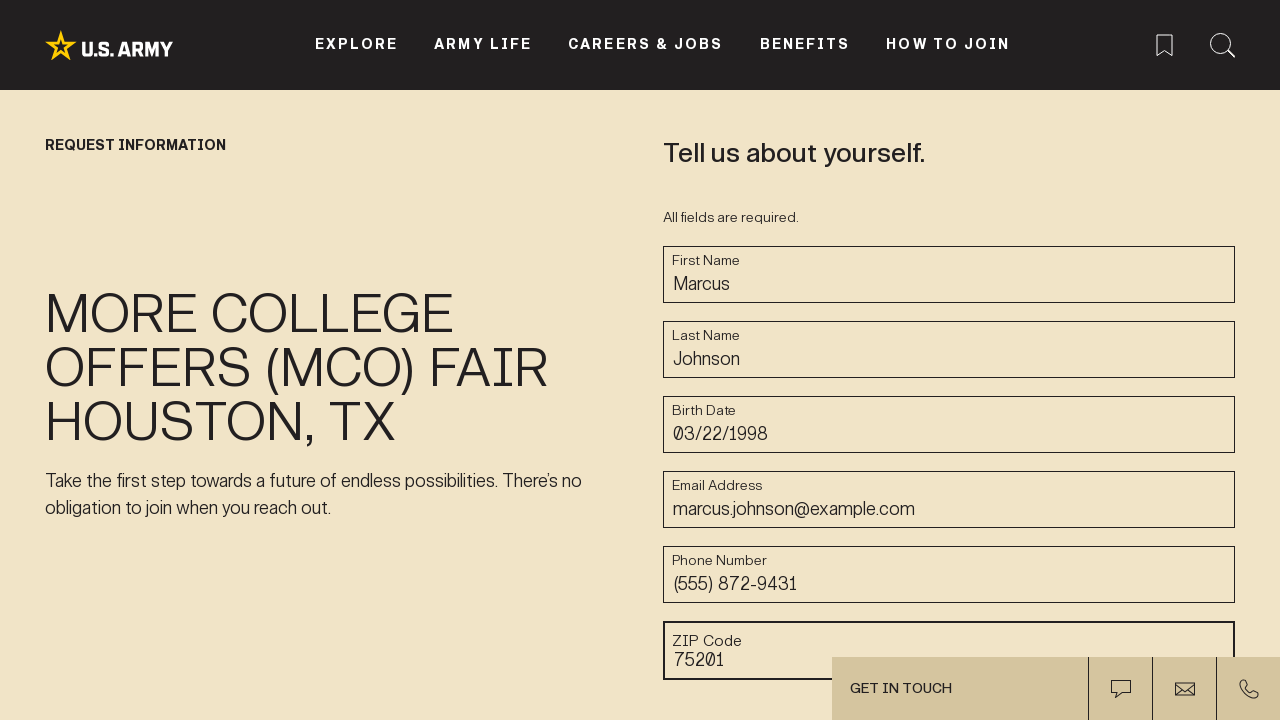

Checked consent checkboxes using JavaScript evaluation
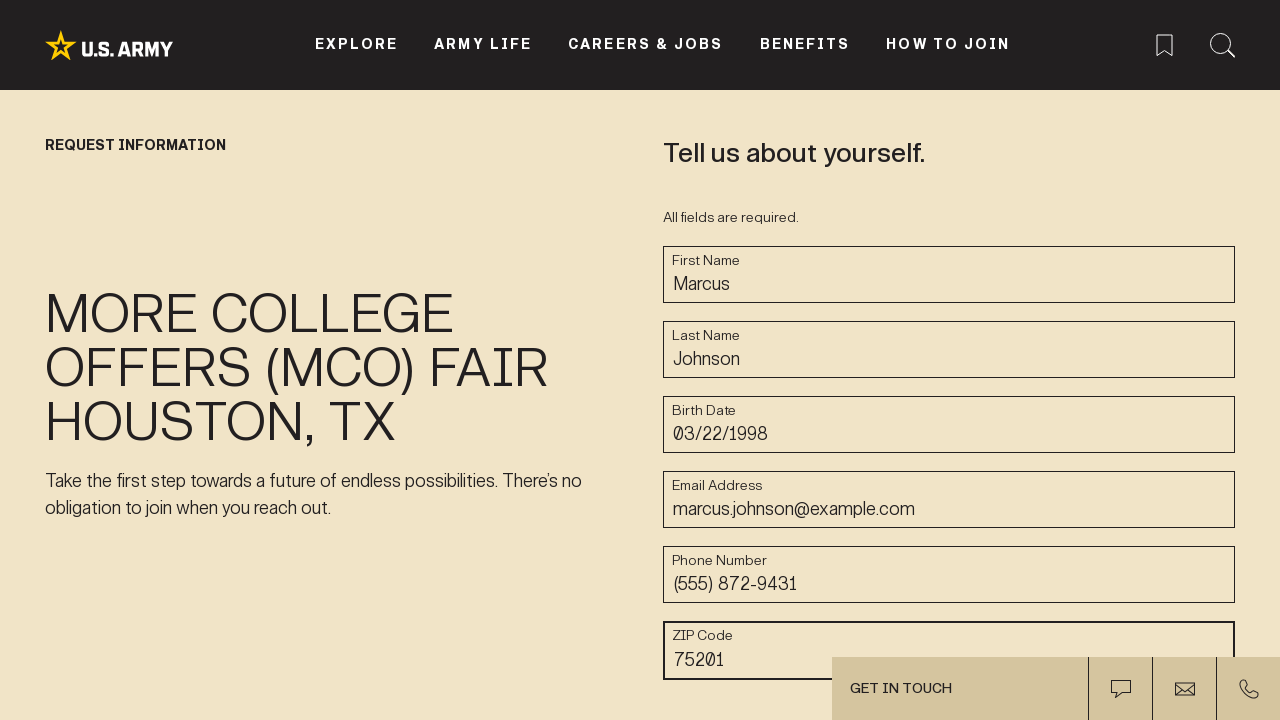

Verified submit button is present on the form
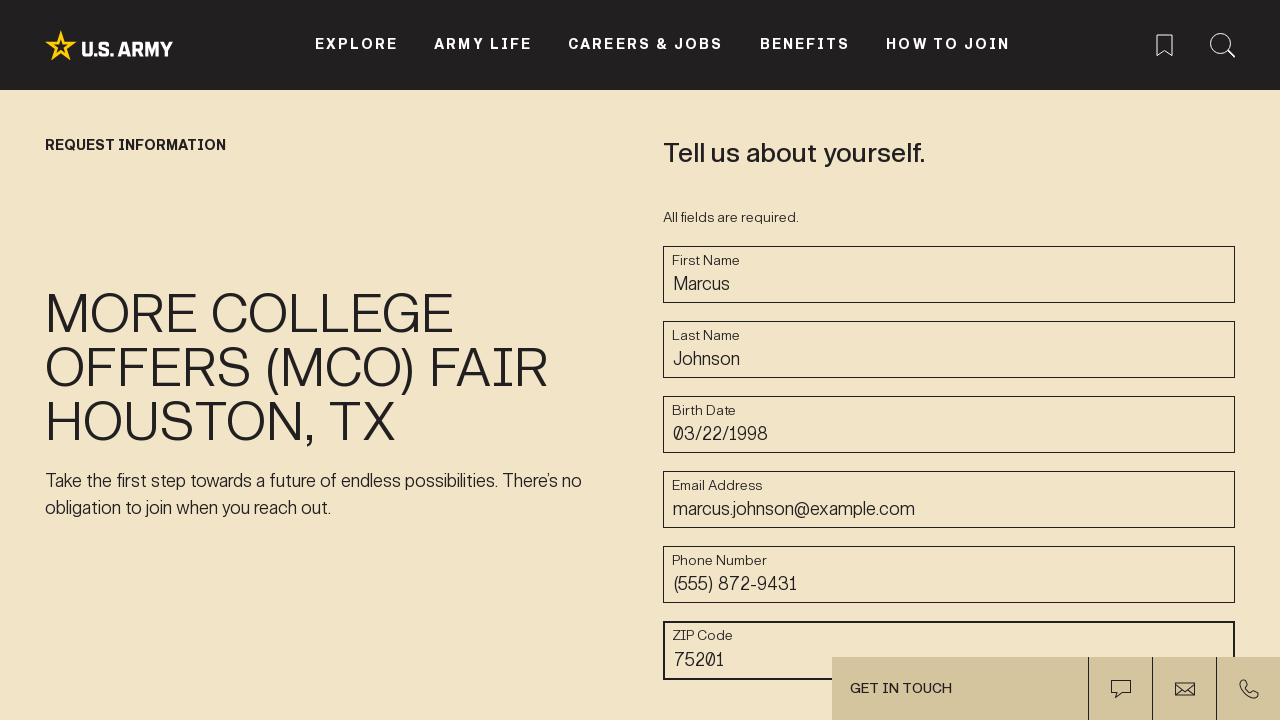

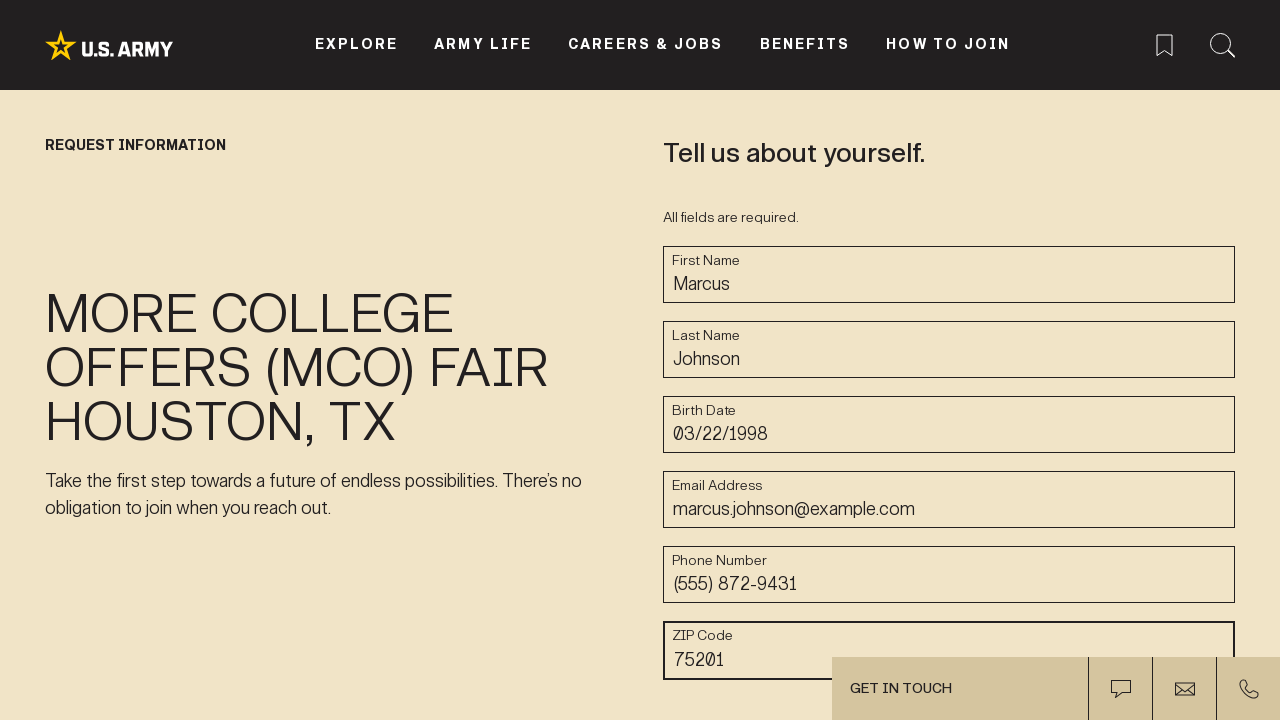